Tests the shopping cart functionality by adding 3 products to the cart, then applying a coupon code "COUPON2020" and verifying the discounted price is applied correctly.

Starting URL: https://danube-webshop.herokuapp.com/

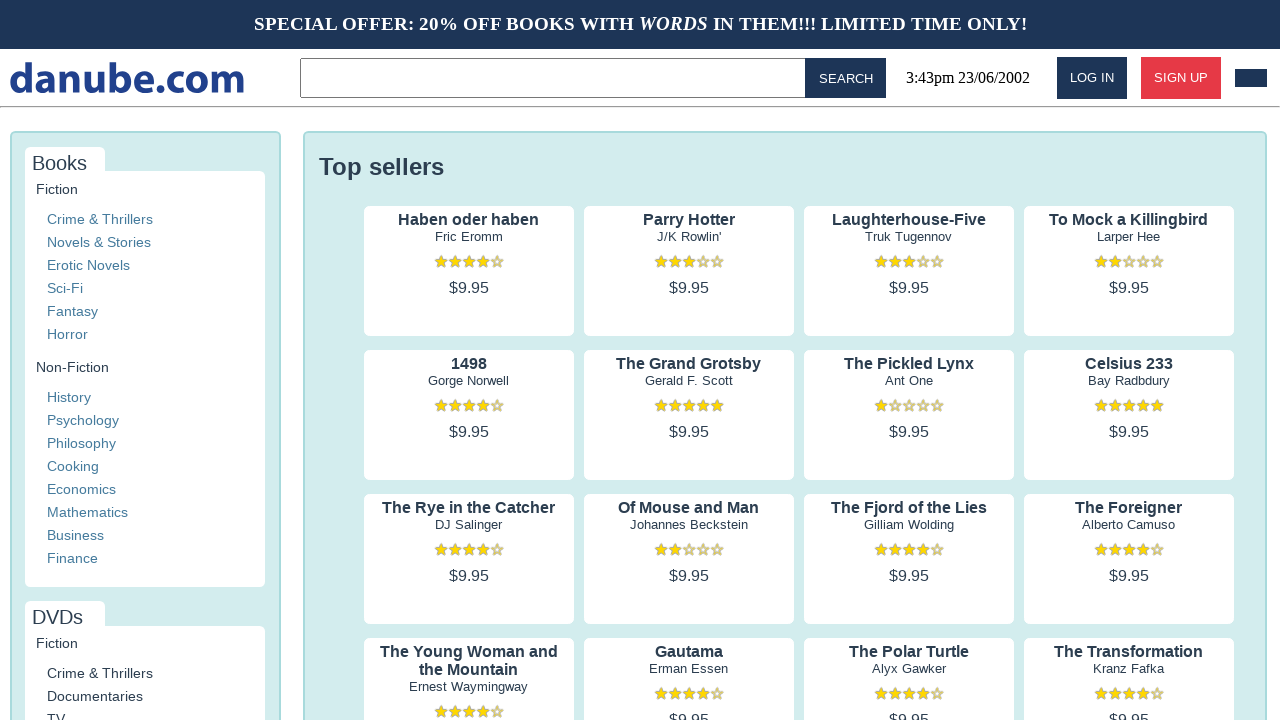

Clicked on product 1 preview to view details at (469, 237) on .preview:nth-child(1) > .preview-author
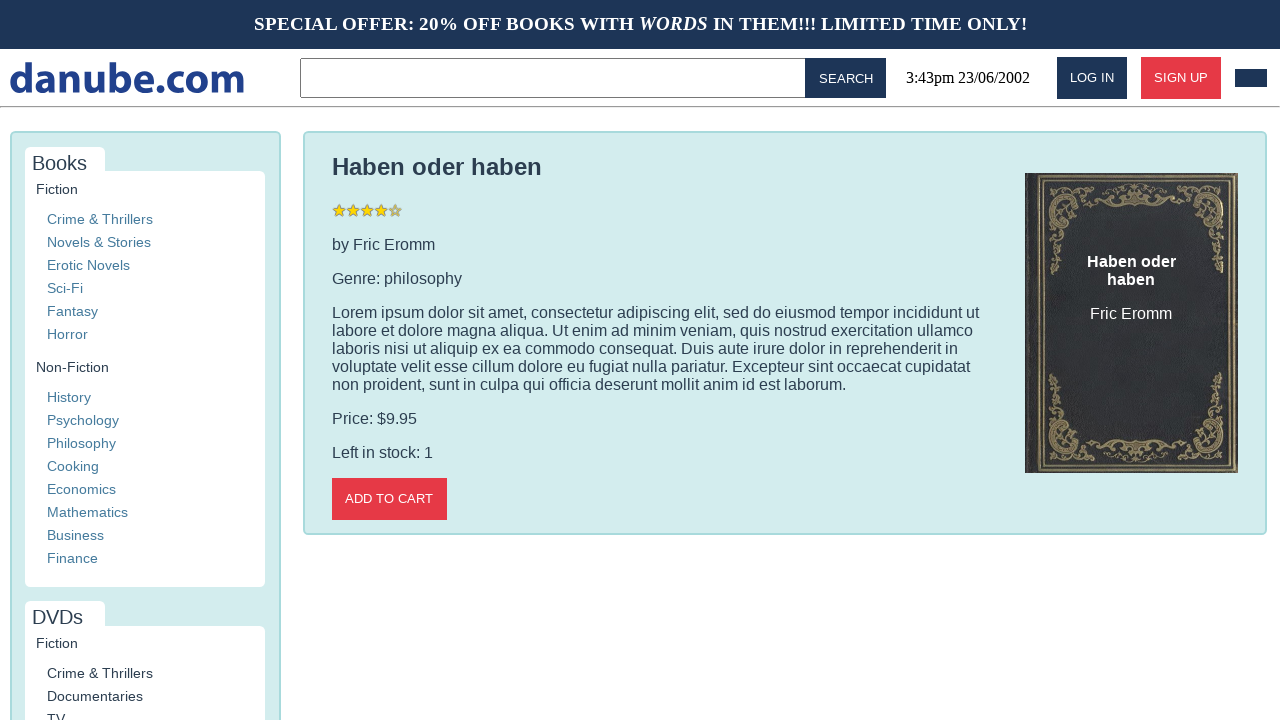

Clicked add to cart button for product 1 at (389, 499) on .detail-wrapper > .call-to-action
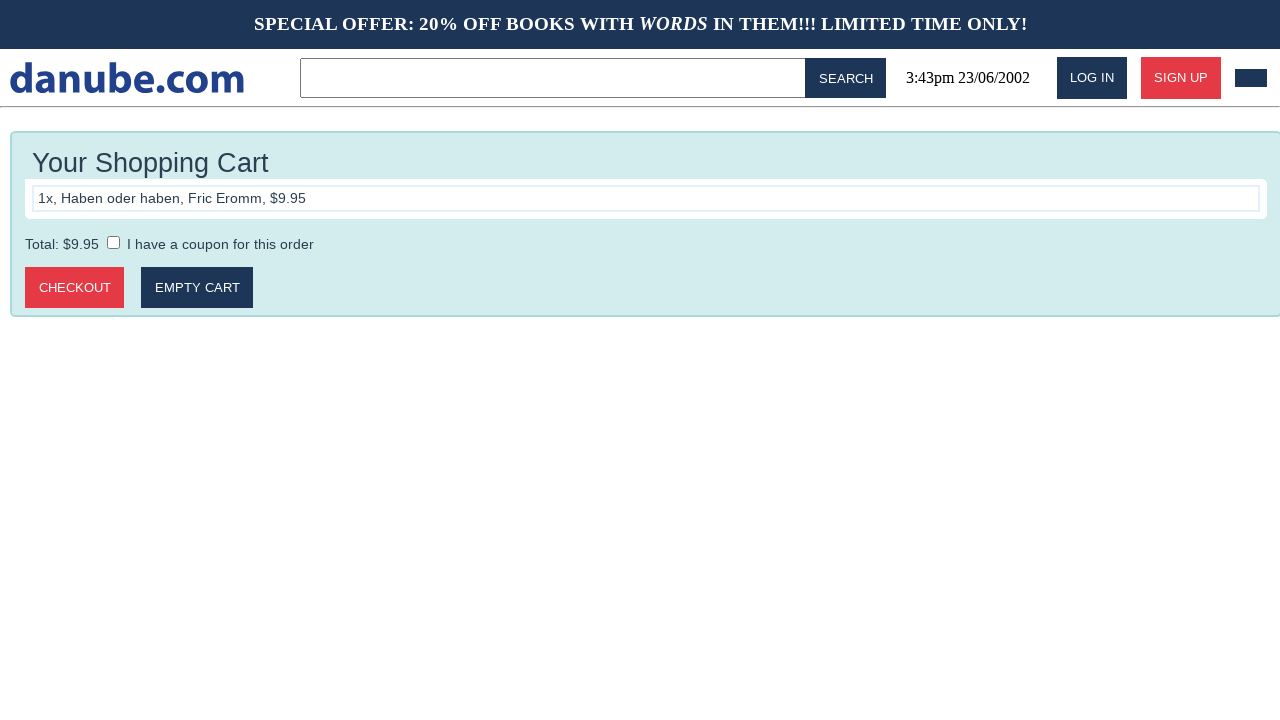

Clicked logo to return to home page at (127, 78) on #logo
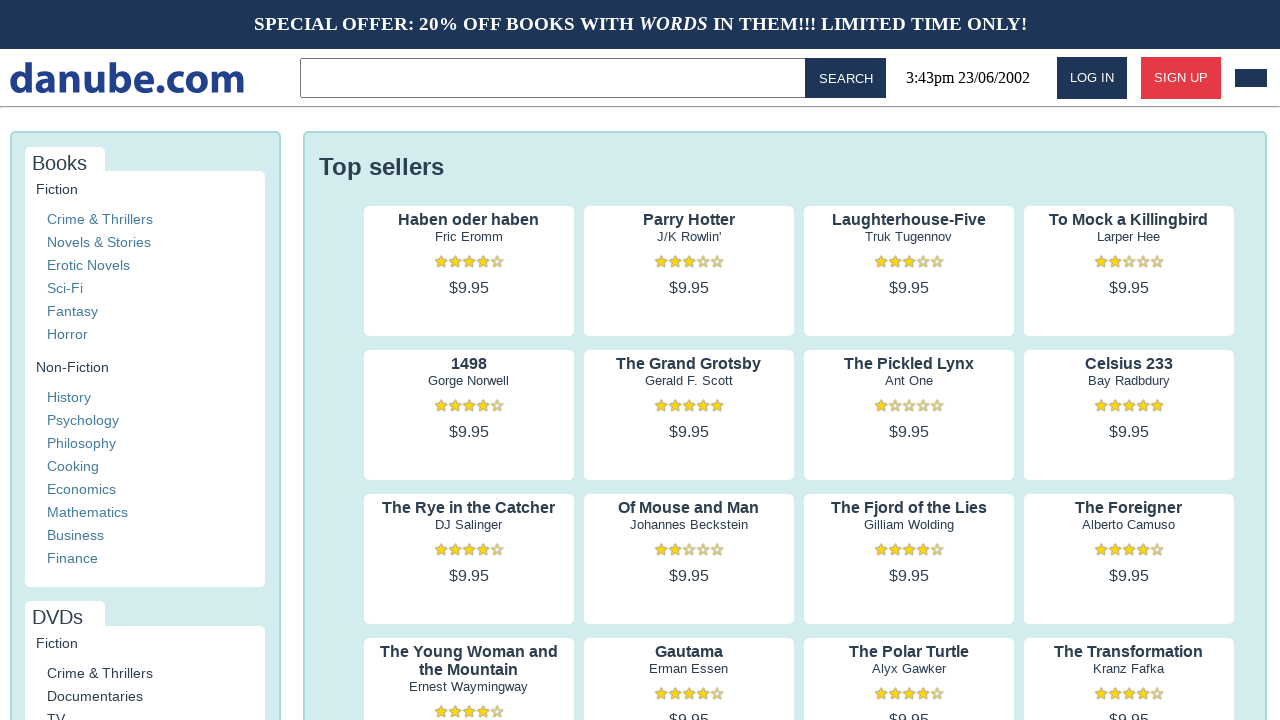

Clicked on product 2 preview to view details at (689, 237) on .preview:nth-child(2) > .preview-author
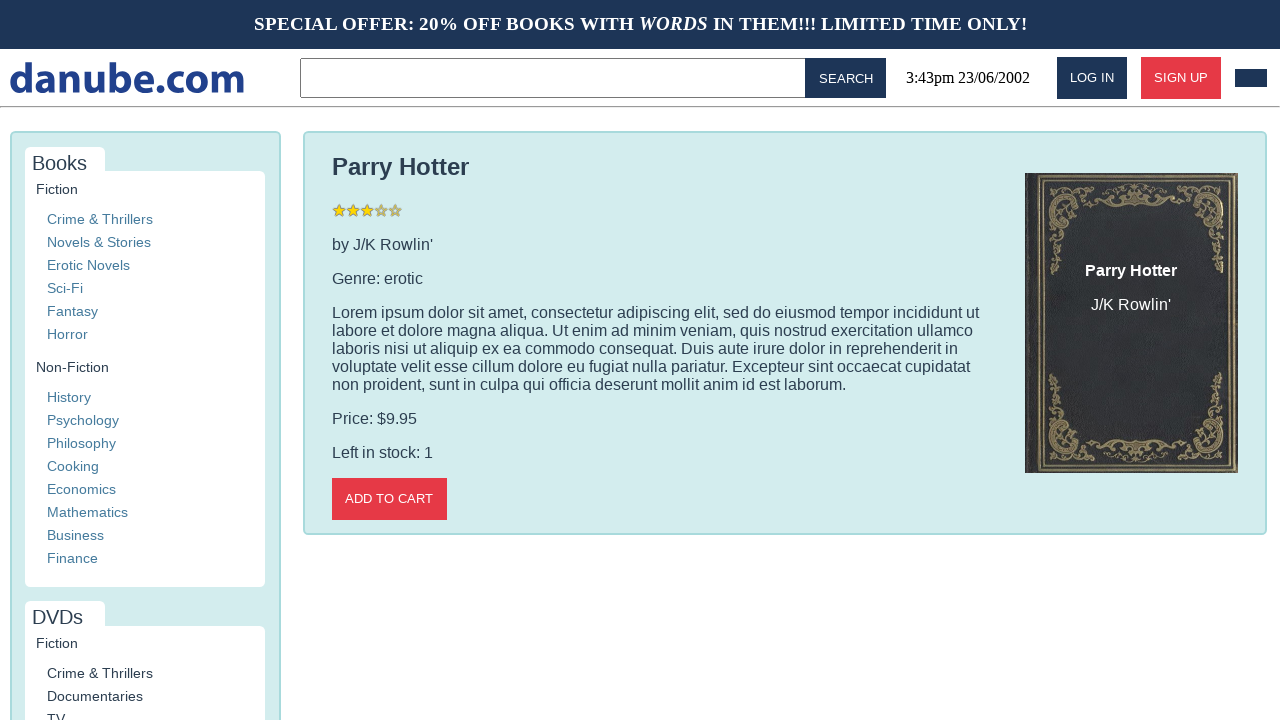

Clicked add to cart button for product 2 at (389, 499) on .detail-wrapper > .call-to-action
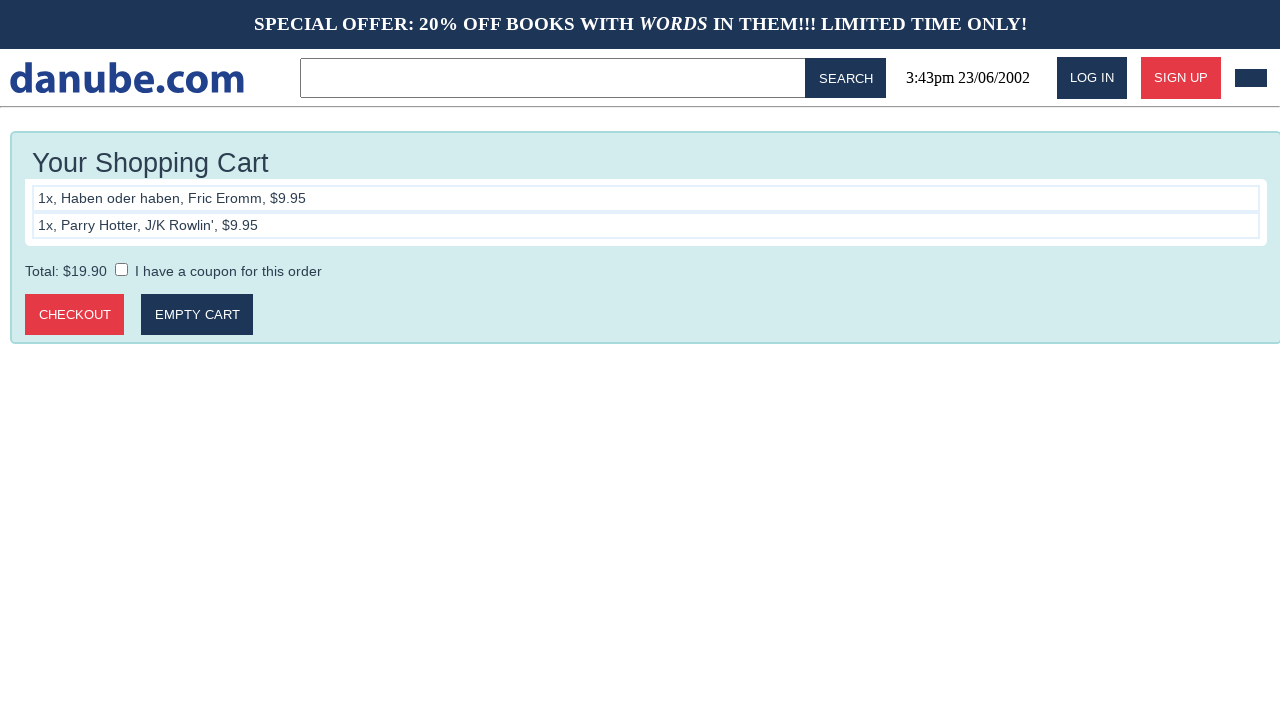

Clicked logo to return to home page at (127, 78) on #logo
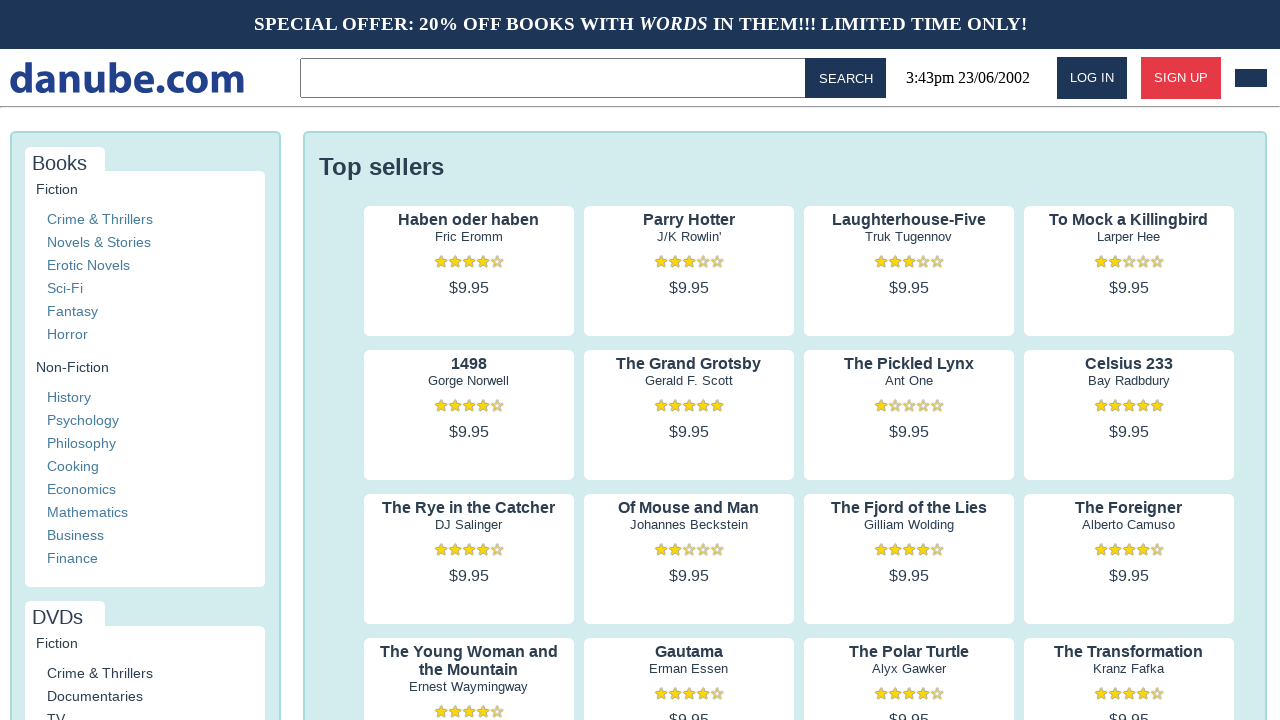

Clicked on product 3 preview to view details at (909, 237) on .preview:nth-child(3) > .preview-author
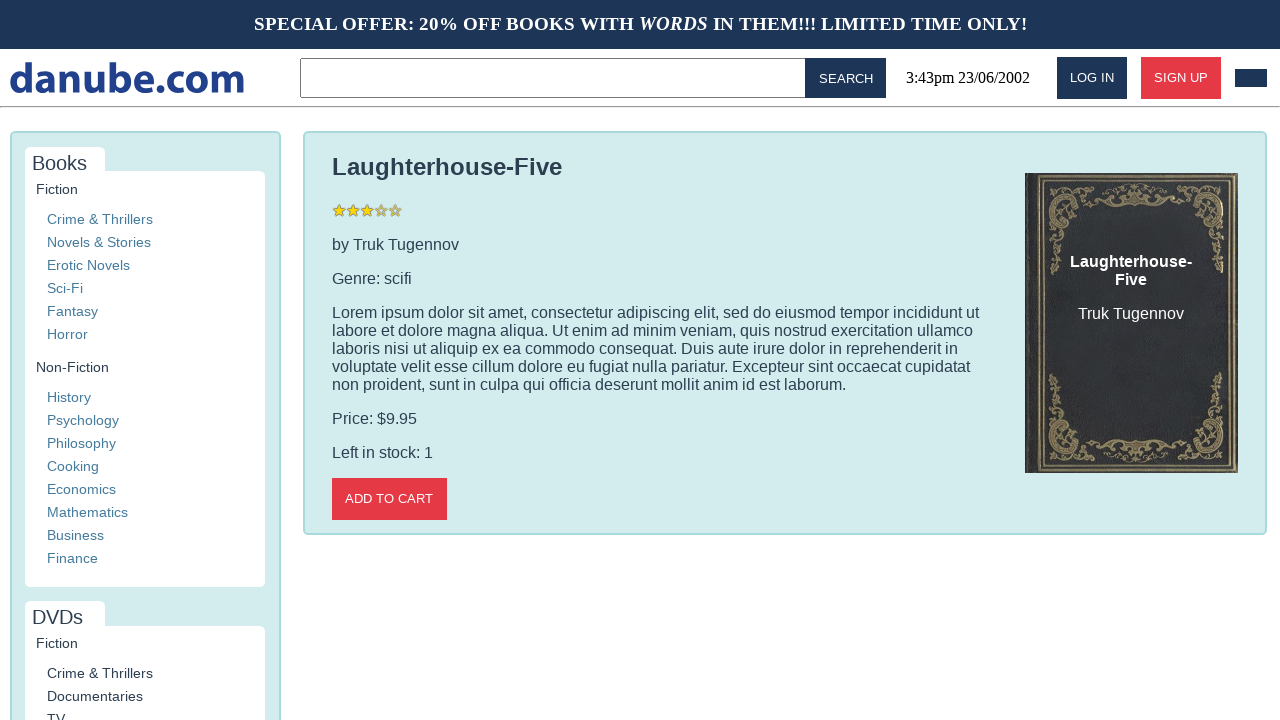

Clicked add to cart button for product 3 at (389, 499) on .detail-wrapper > .call-to-action
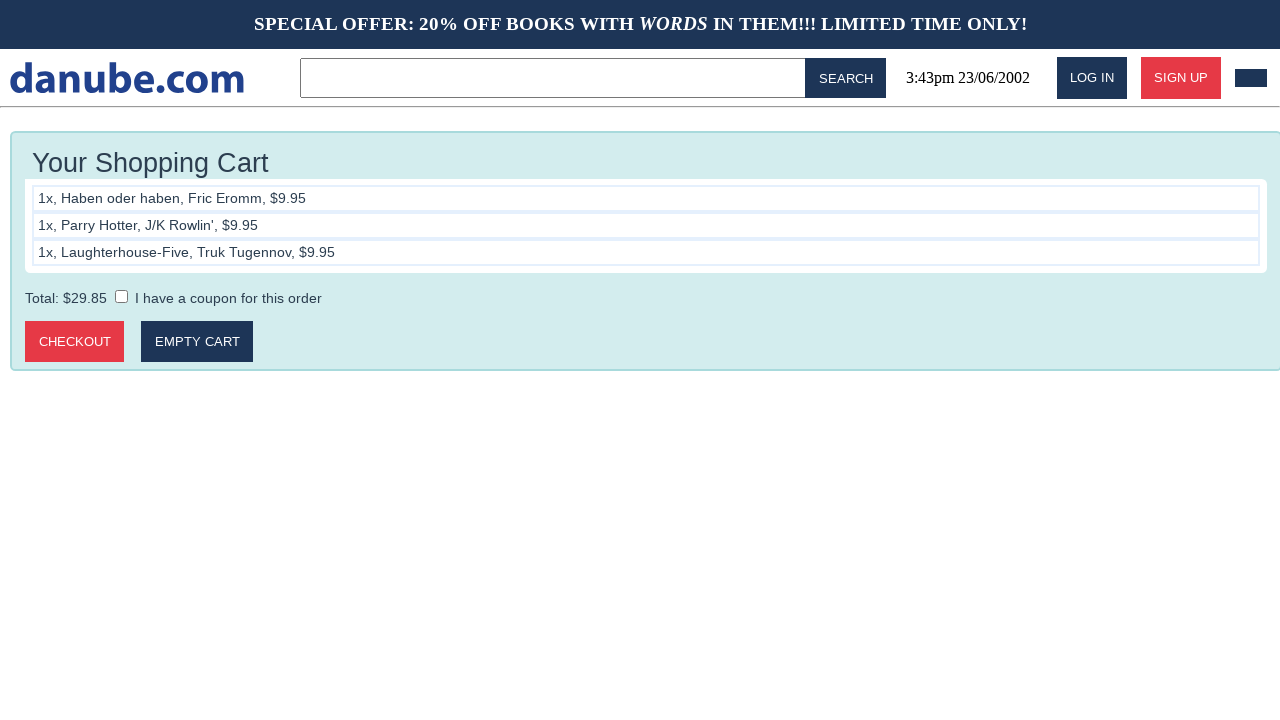

Clicked logo to return to home page at (127, 78) on #logo
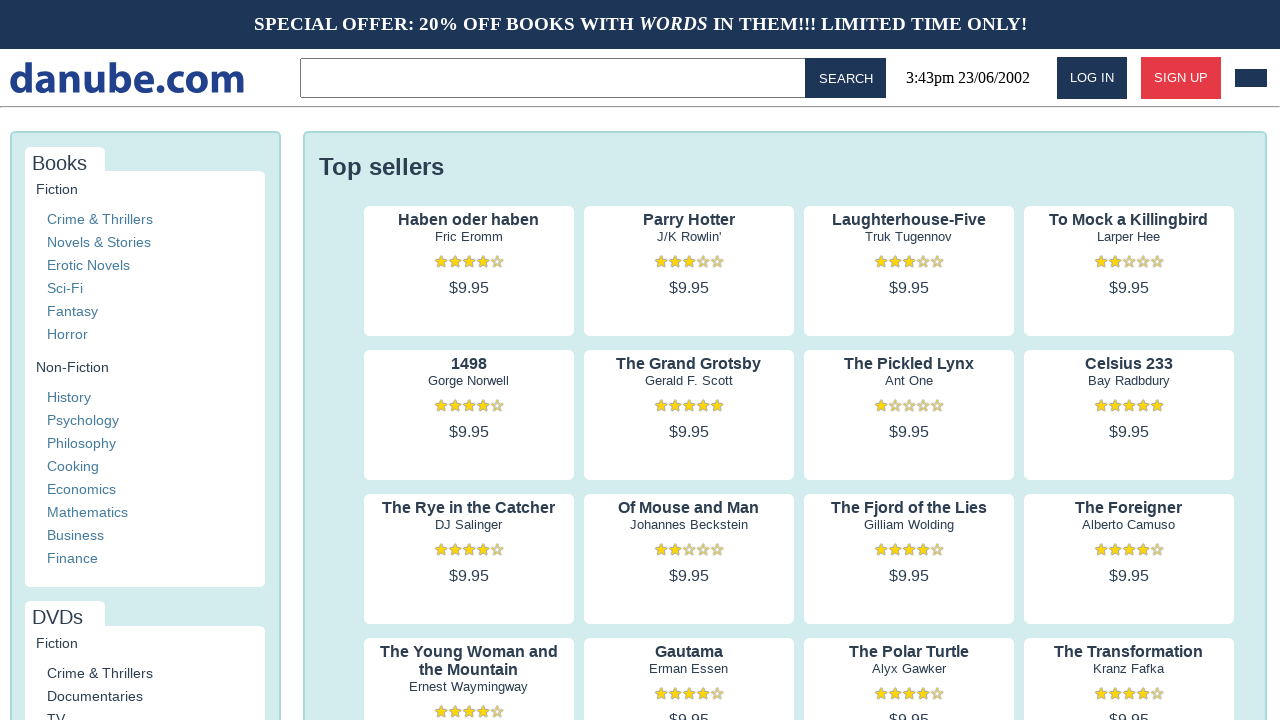

Clicked cart icon to open shopping cart at (1251, 78) on #cart
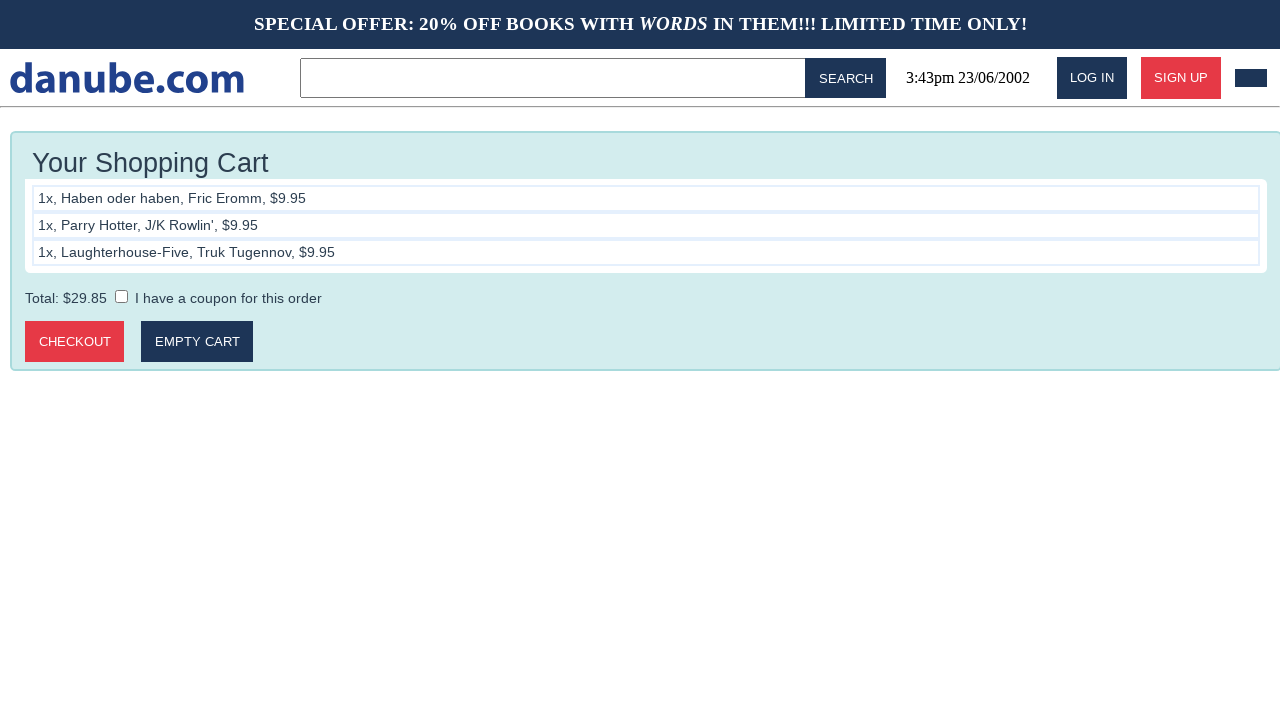

Total price element loaded
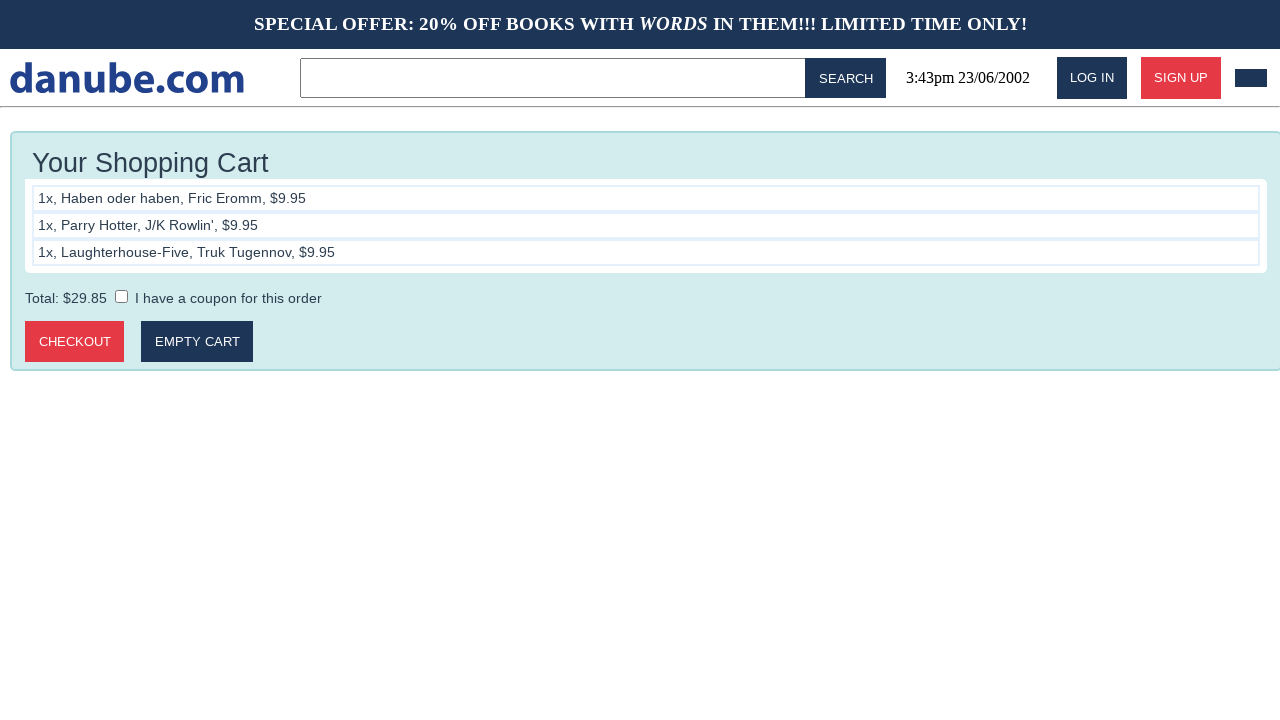

Retrieved original cart total price: 29.85
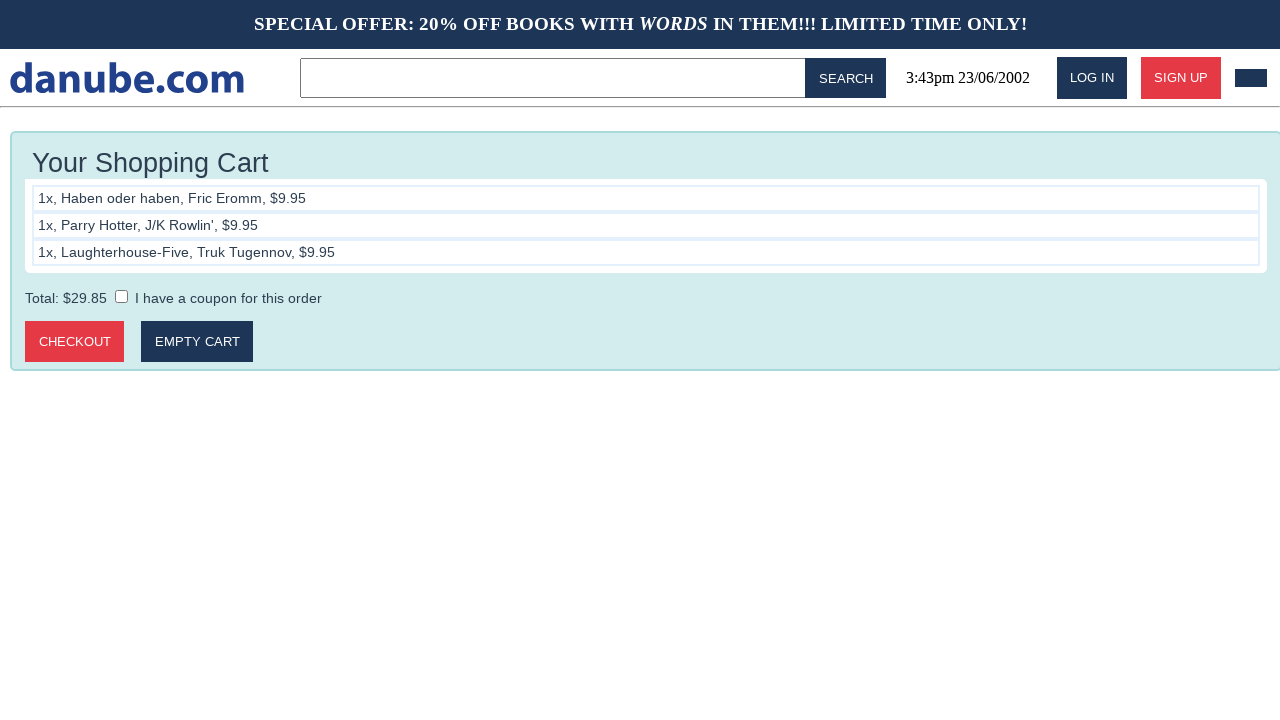

Clicked on coupon label/section at (229, 298) on .cart > label
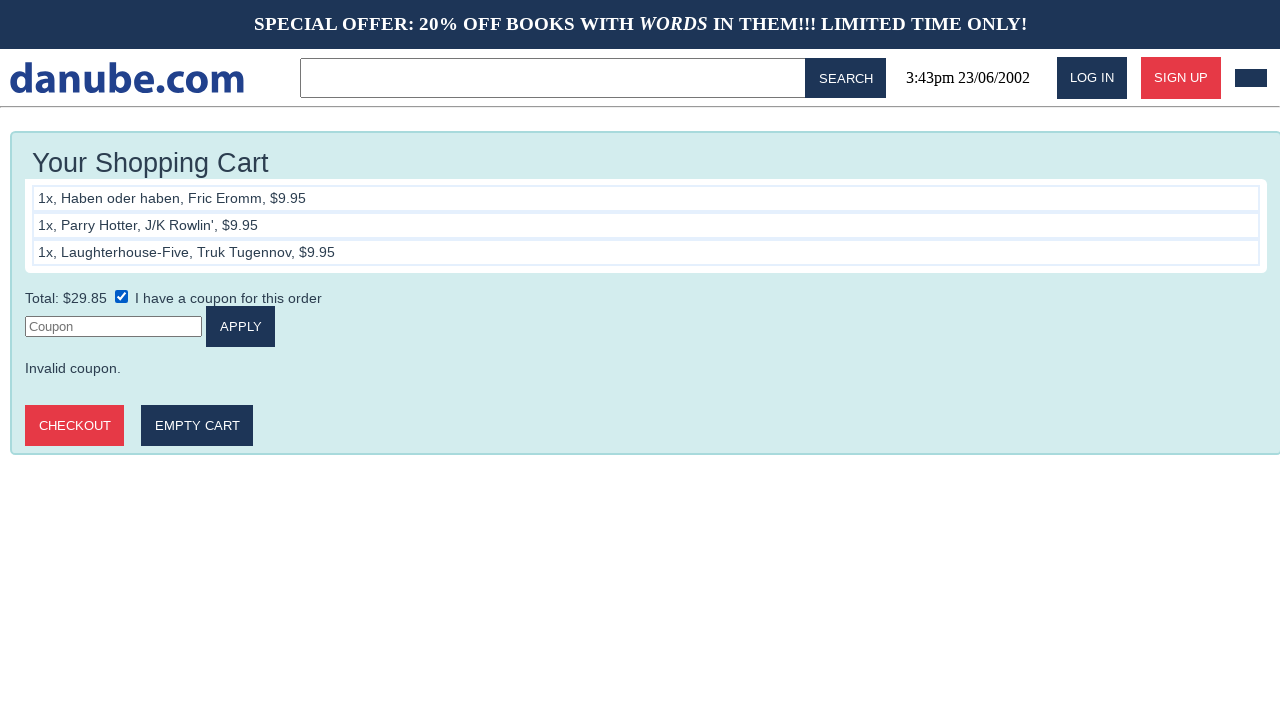

Clicked on coupon input field at (114, 326) on #coupon
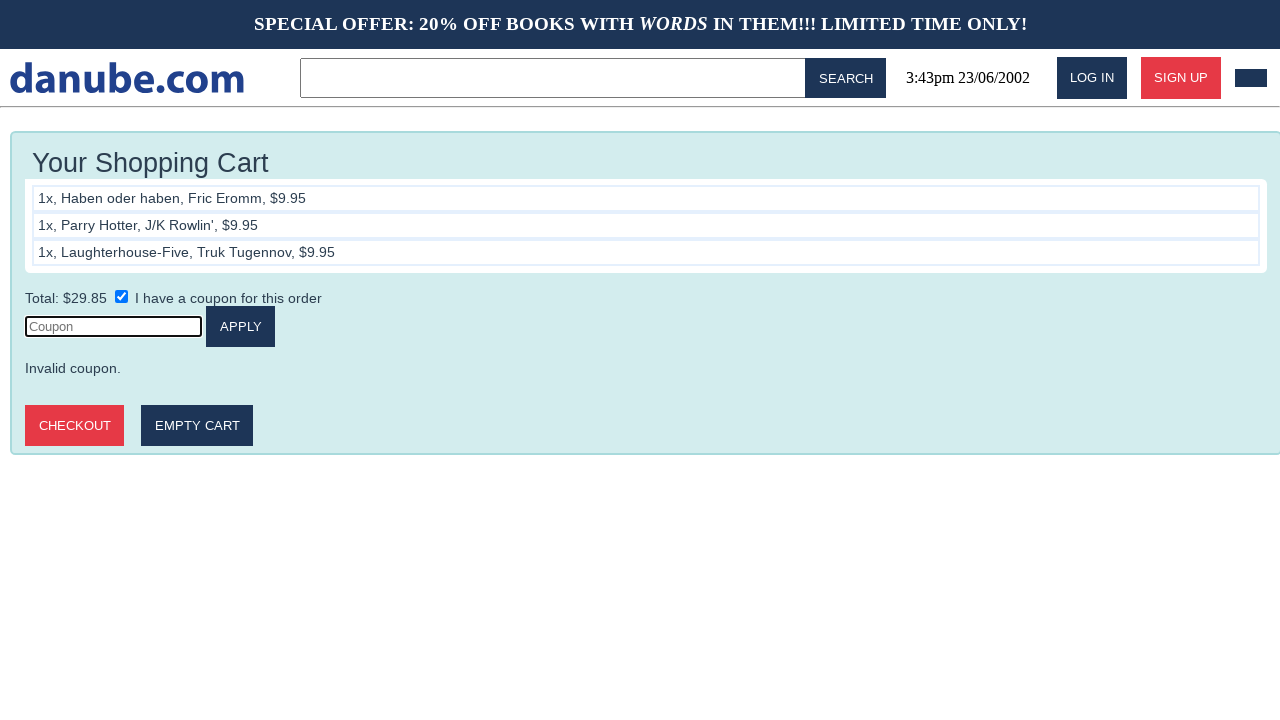

Entered coupon code 'COUPON2020' on #coupon
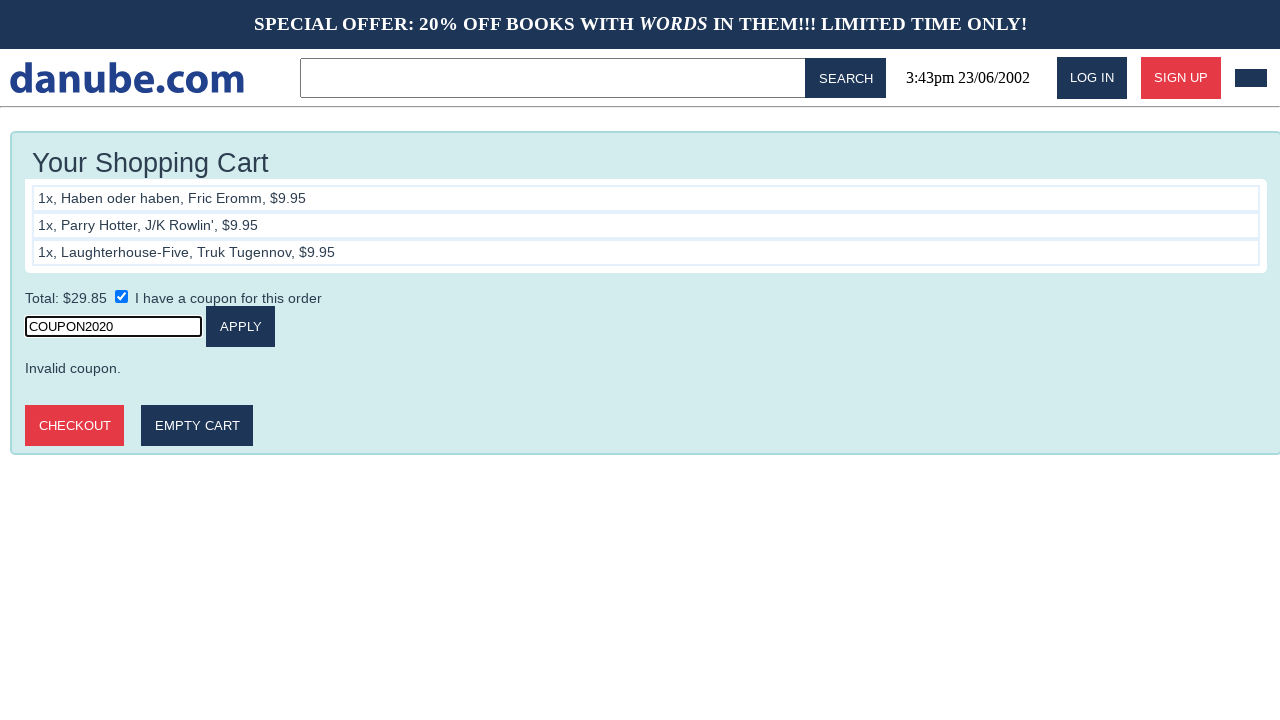

Clicked button to apply coupon code at (241, 326) on .cart > div > button
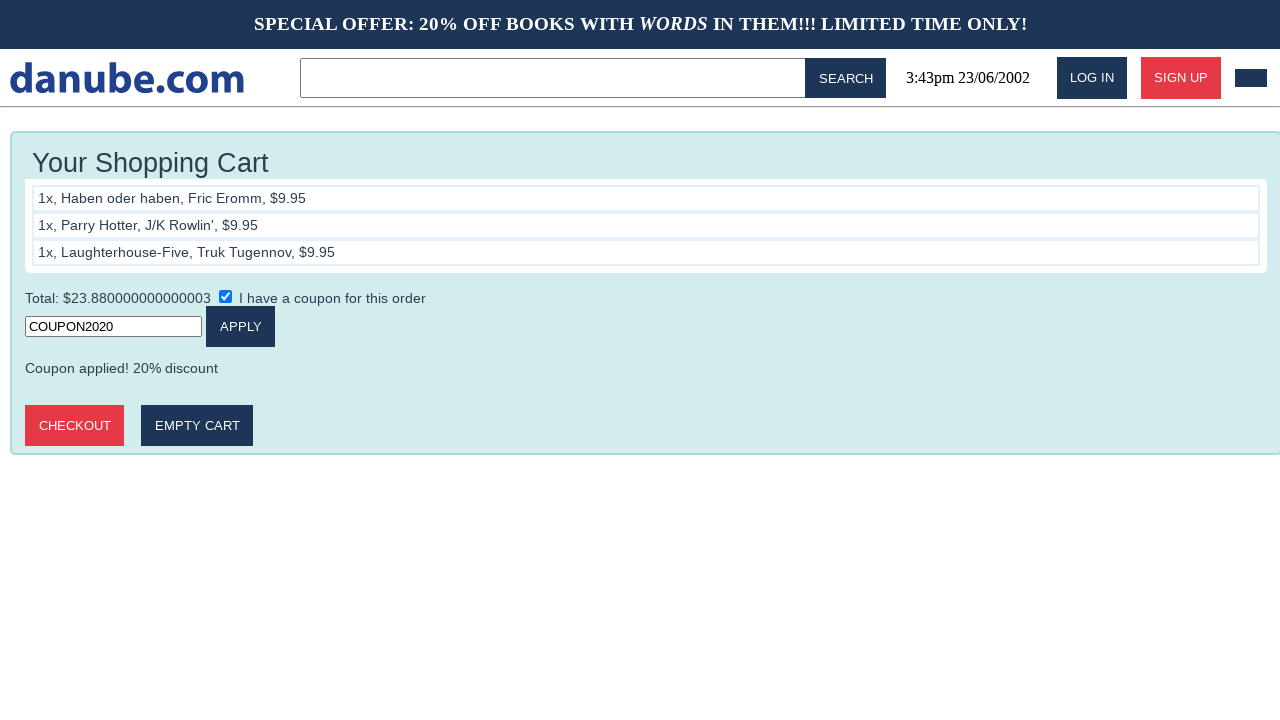

Price updated after coupon application - discount verified
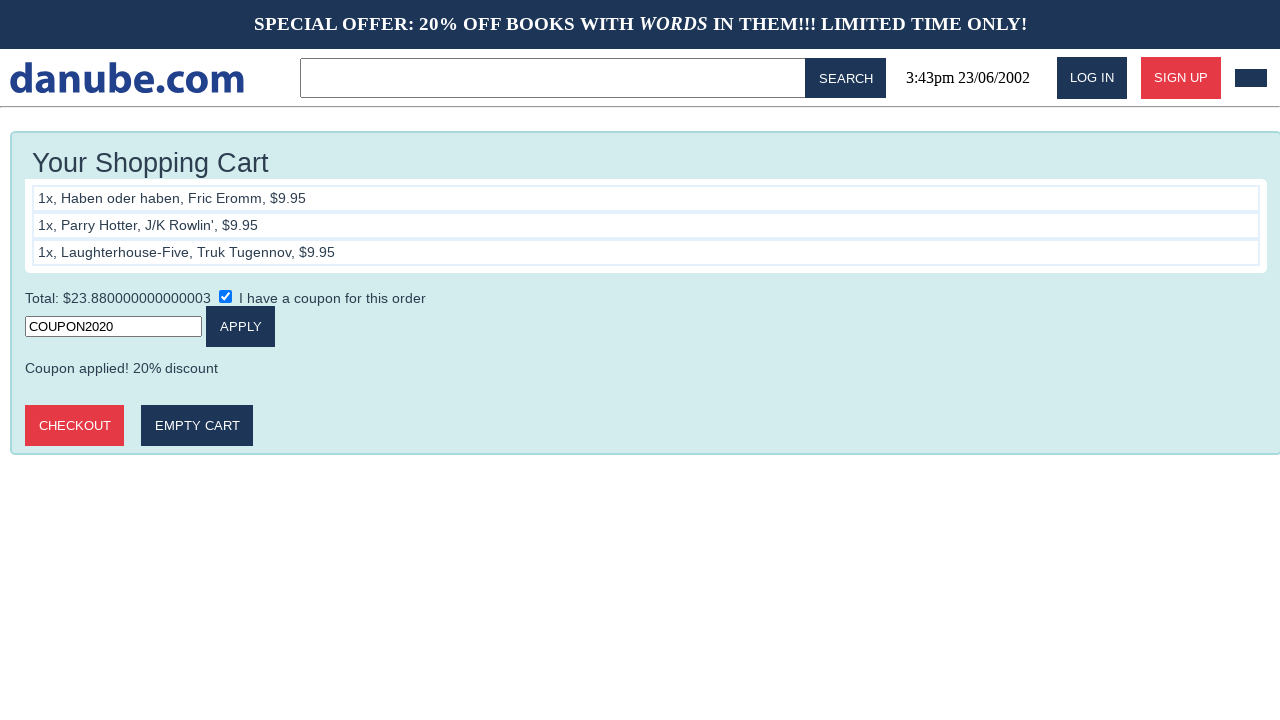

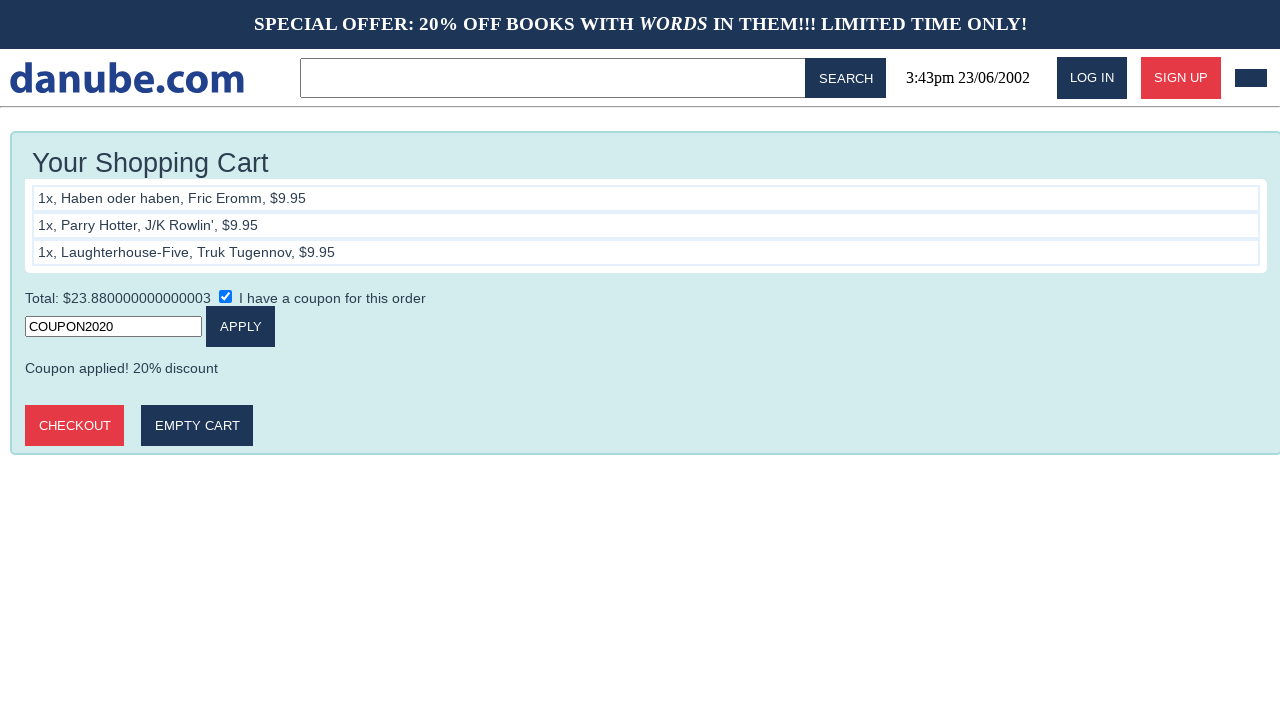